Tests the search functionality on the Federal Reserve Bank of New York website by entering "interest rates" into the search box and verifying the search results page loads correctly.

Starting URL: https://www.newyorkfed.org/

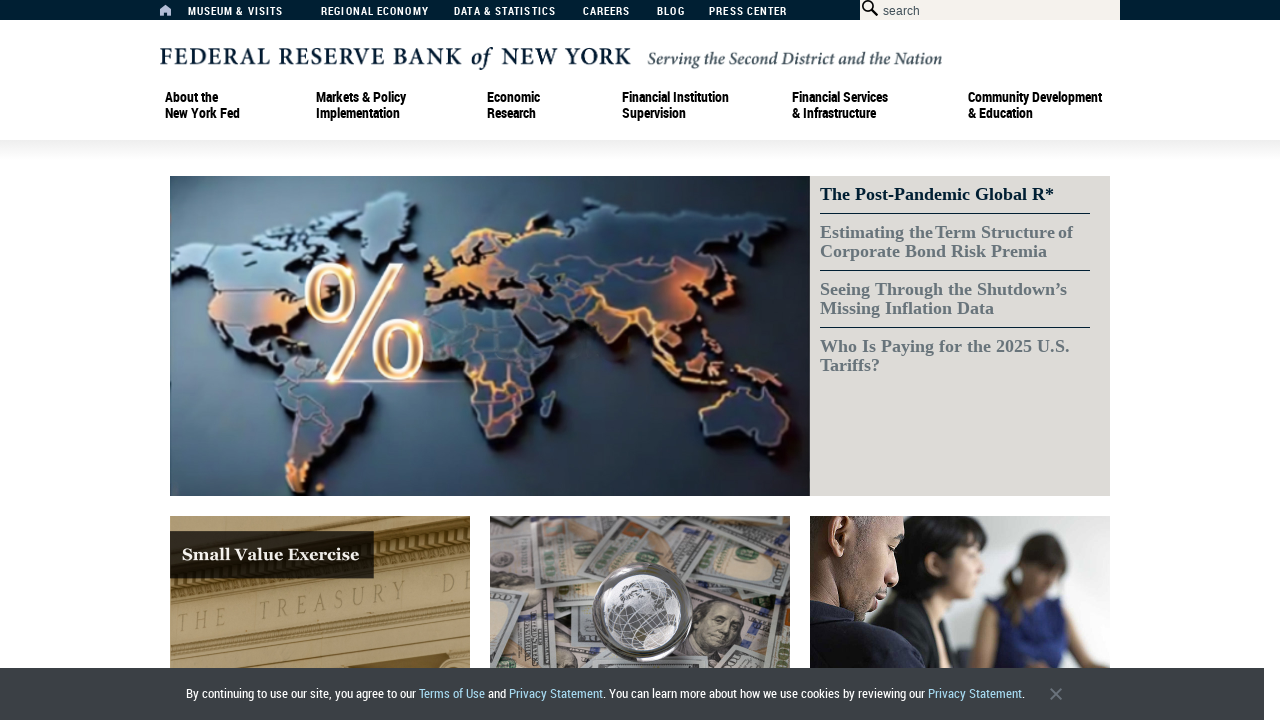

Located search box element
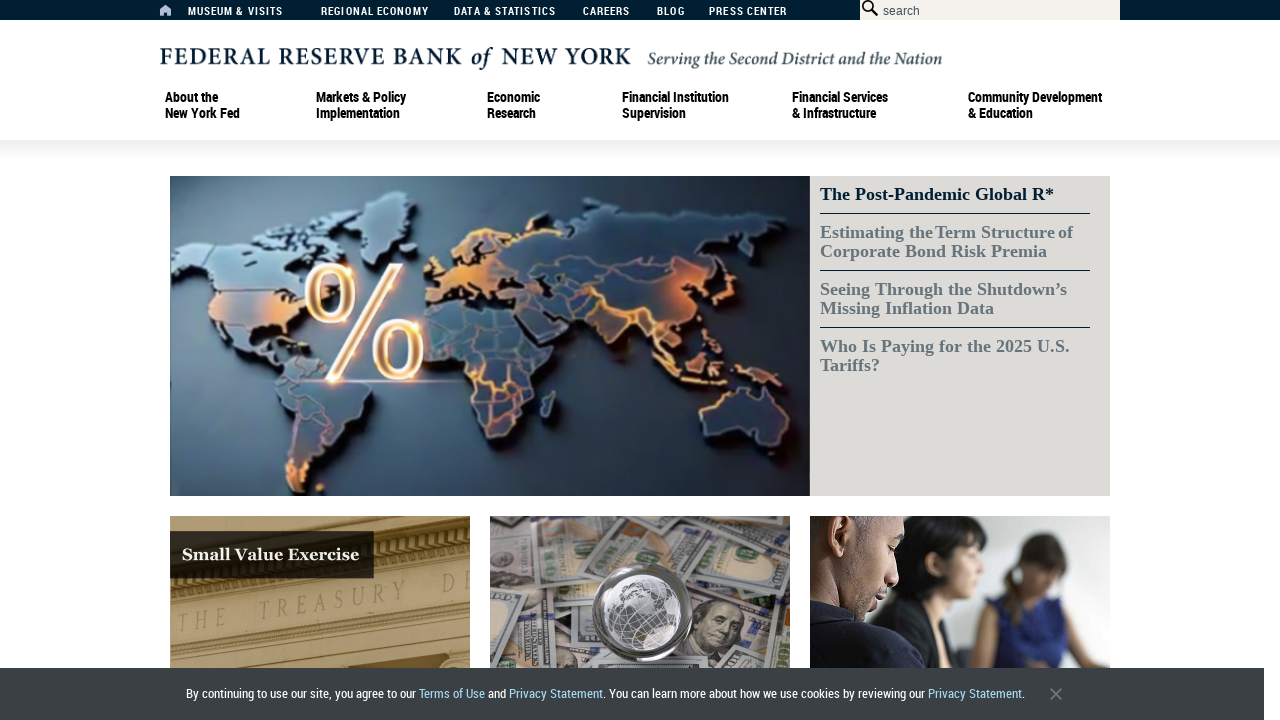

Cleared search box on #searchbox
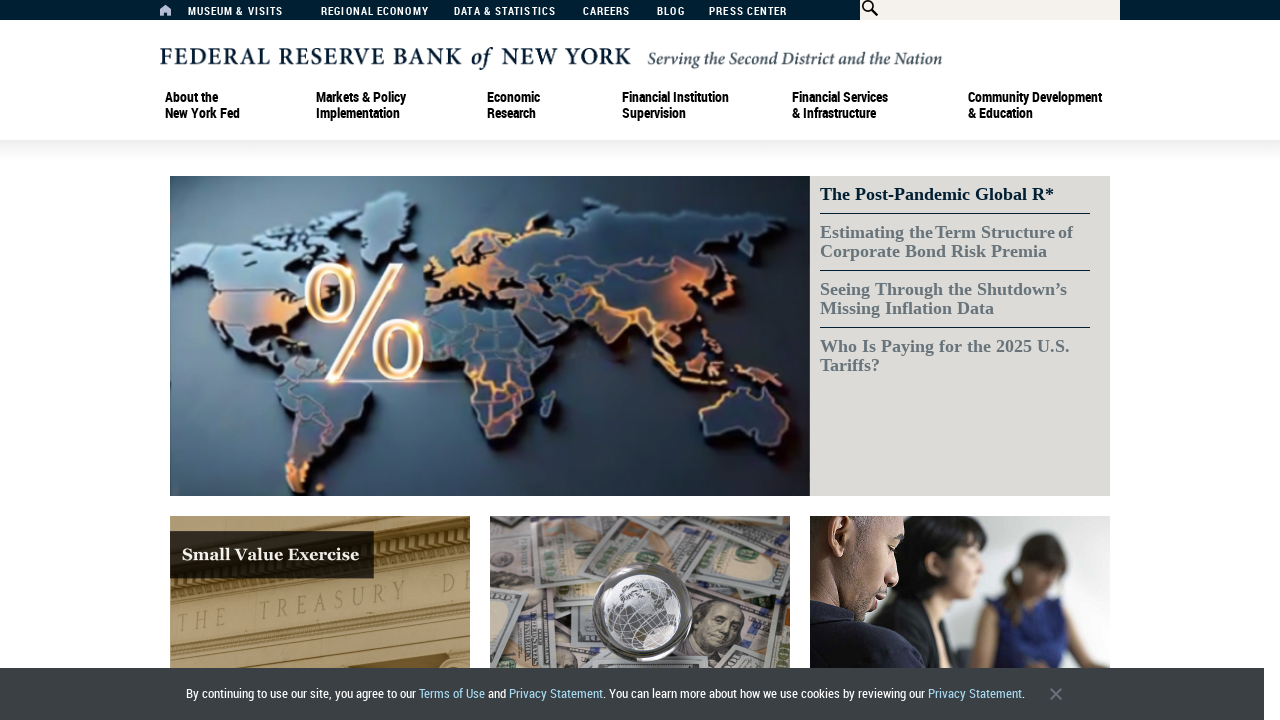

Filled search box with 'interest rates' on #searchbox
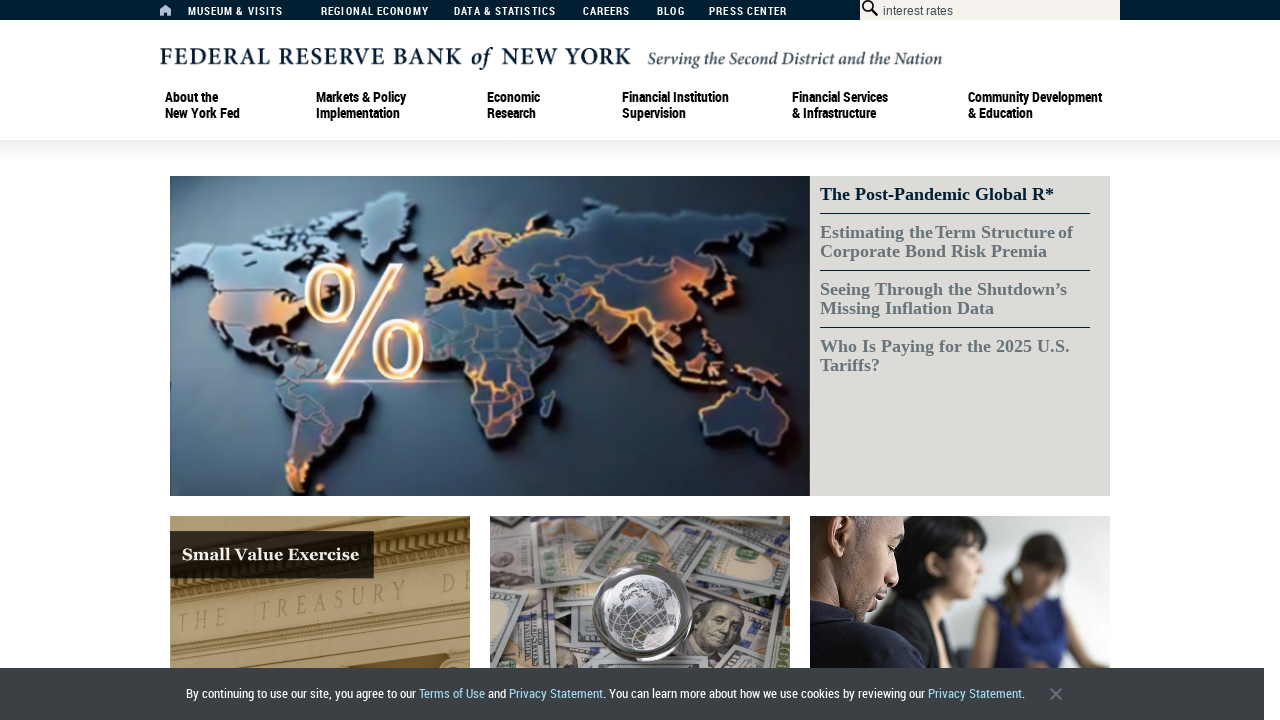

Pressed Enter to submit search query on #searchbox
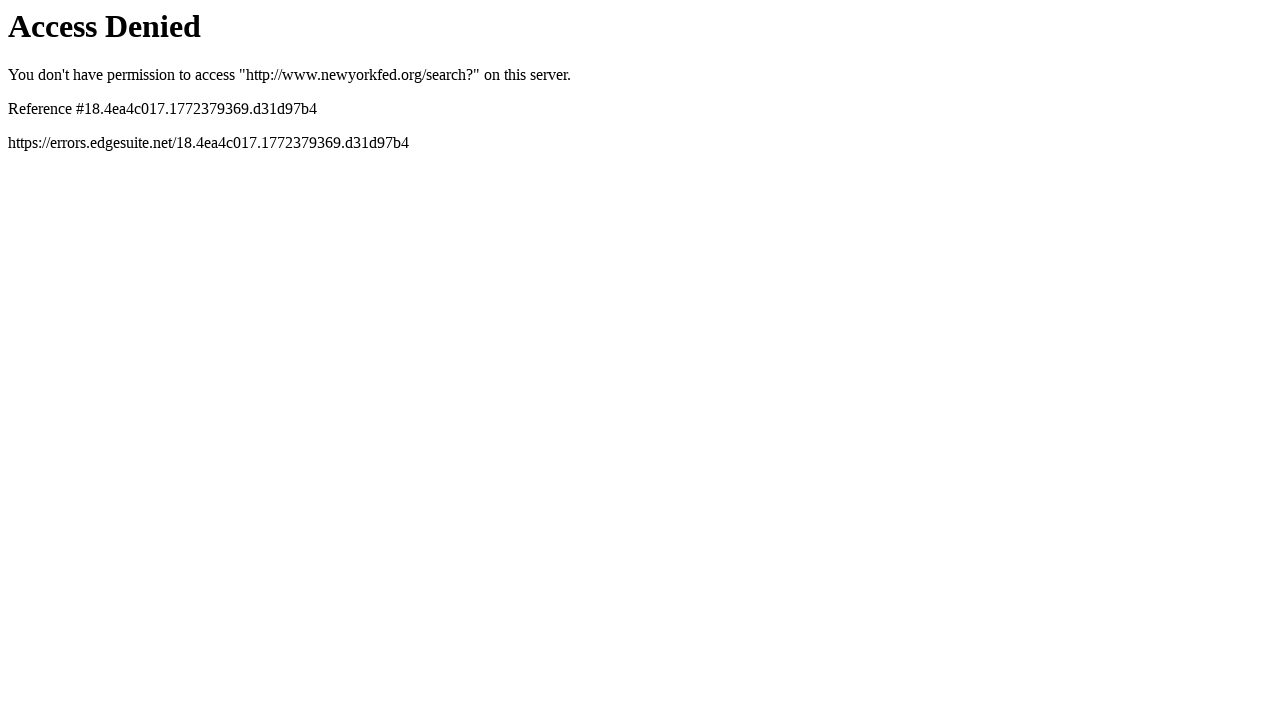

Search results page loaded with 'interest rates' query
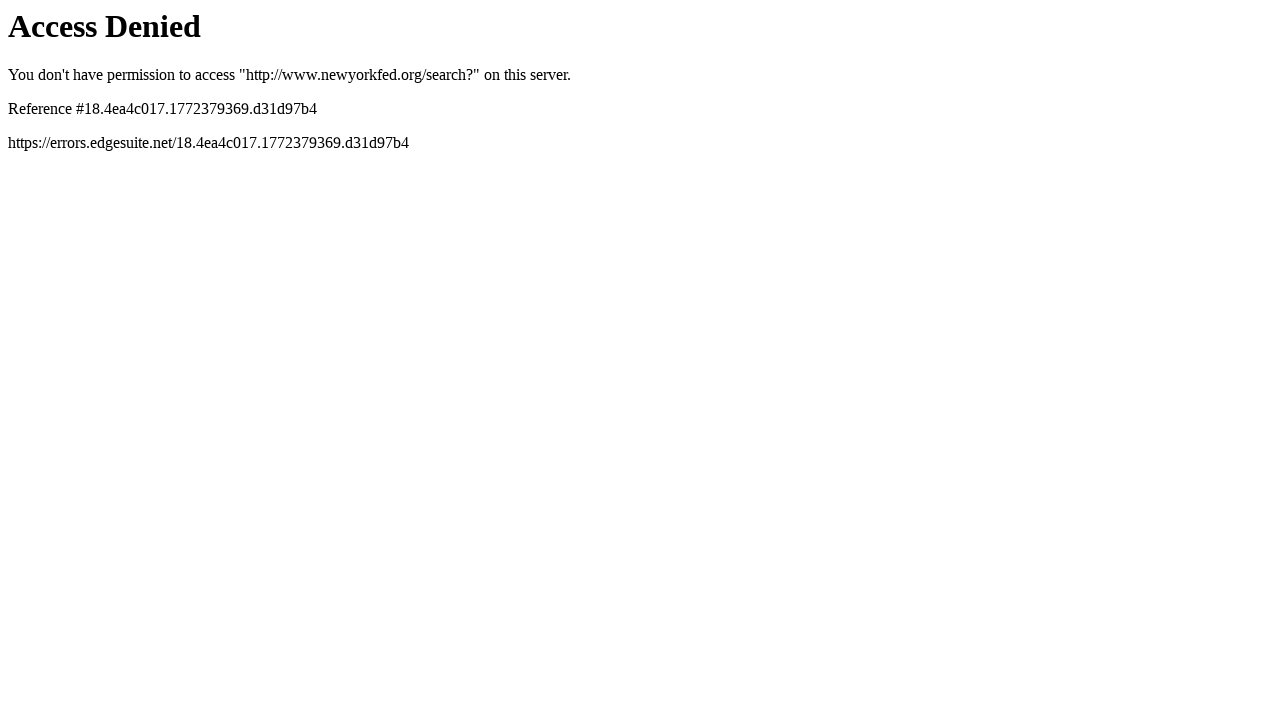

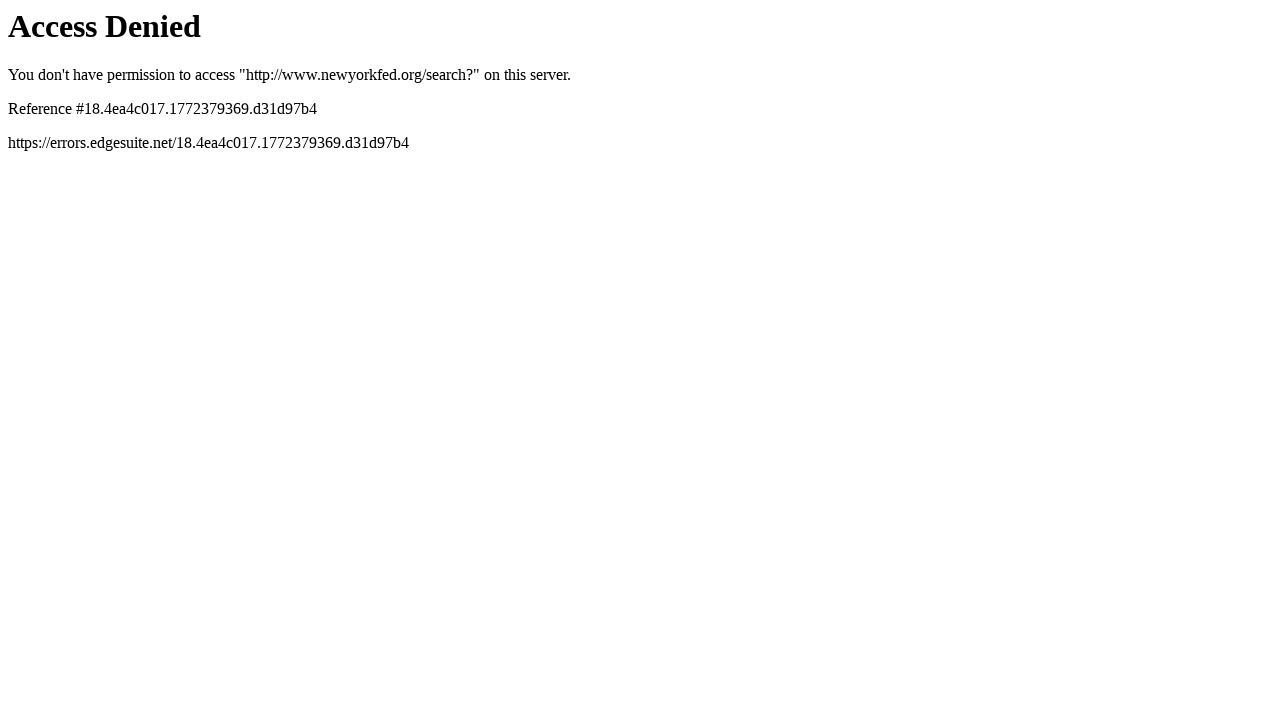